Tests the search filter functionality by searching for "Rice" and verifying that filtered results match the displayed items

Starting URL: https://rahulshettyacademy.com/seleniumPractise/#/offers

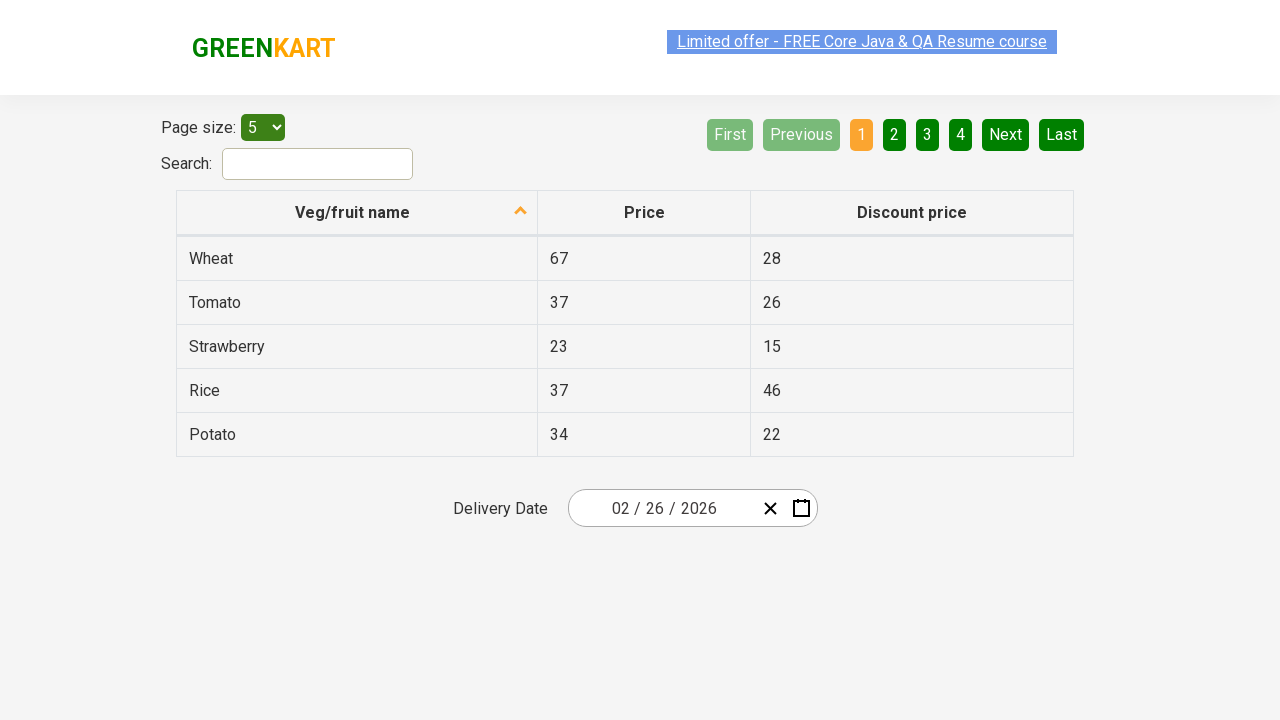

Filled search field with 'Rice' on #search-field
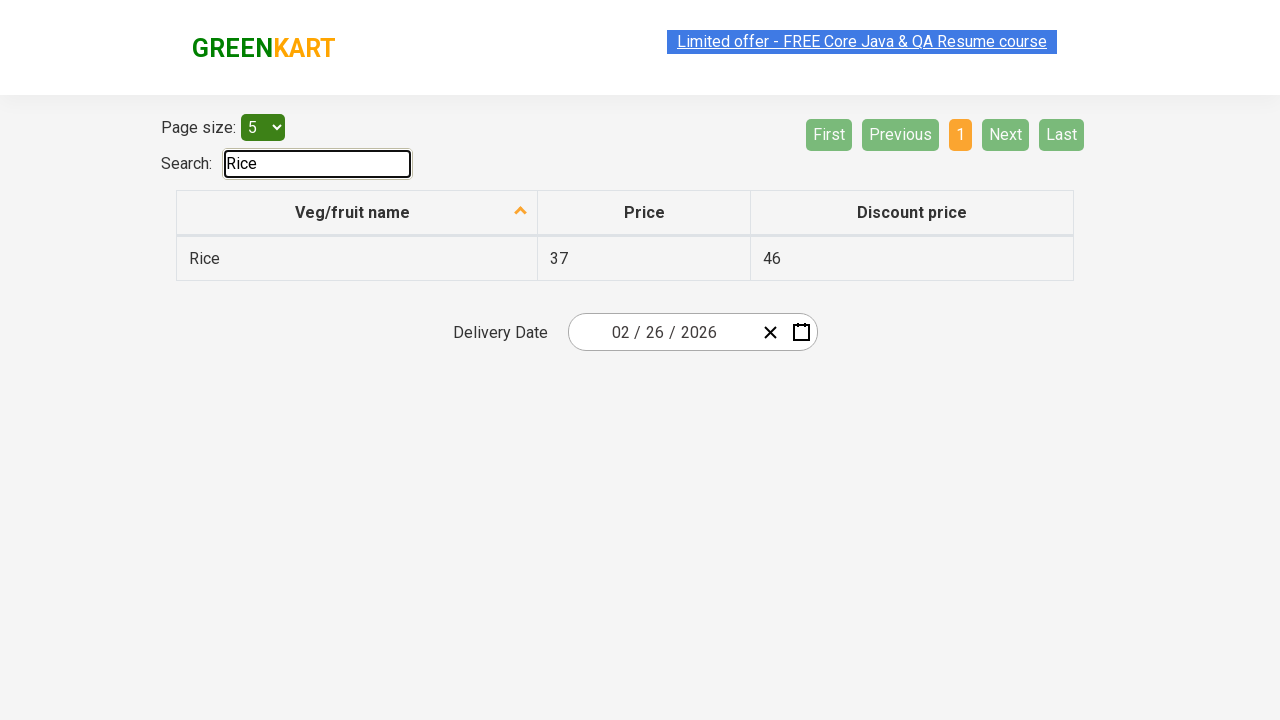

Waited 1000ms for filter to apply
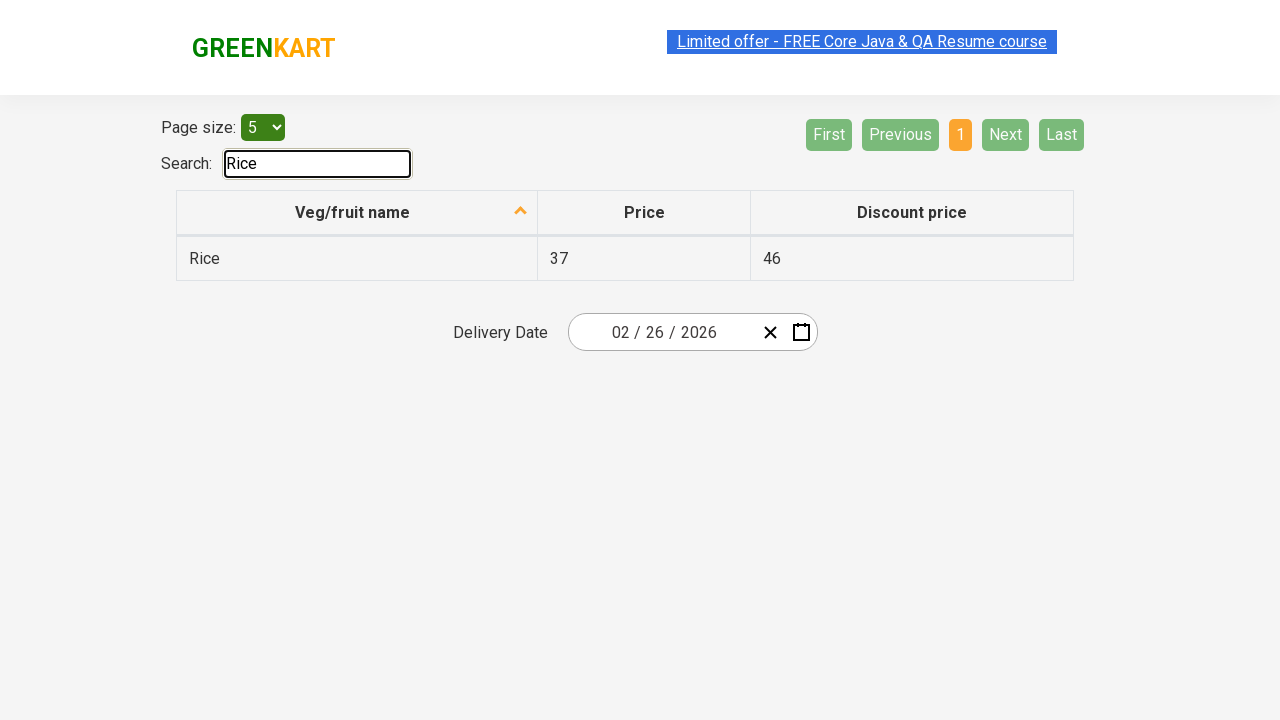

Retrieved all vegetable names from first column
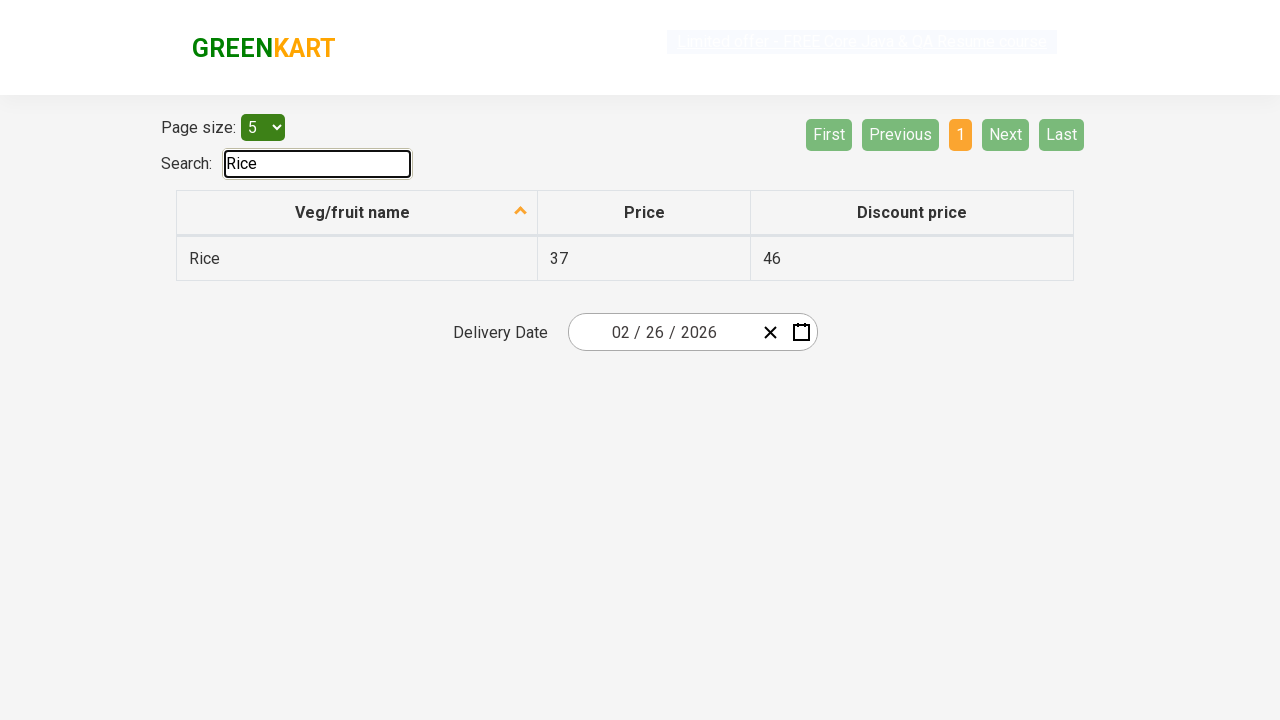

Verified filtered result 'Rice' contains 'Rice'
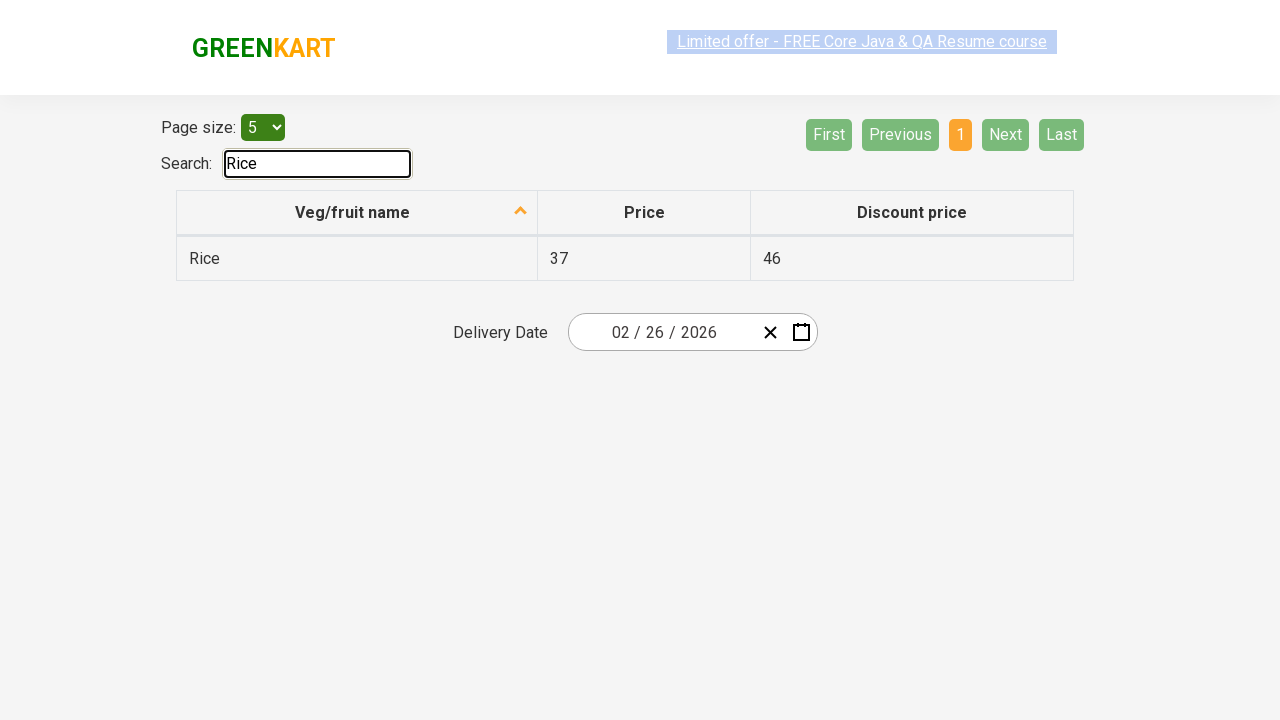

Verified at least one result found containing 'Rice' (found 1 items)
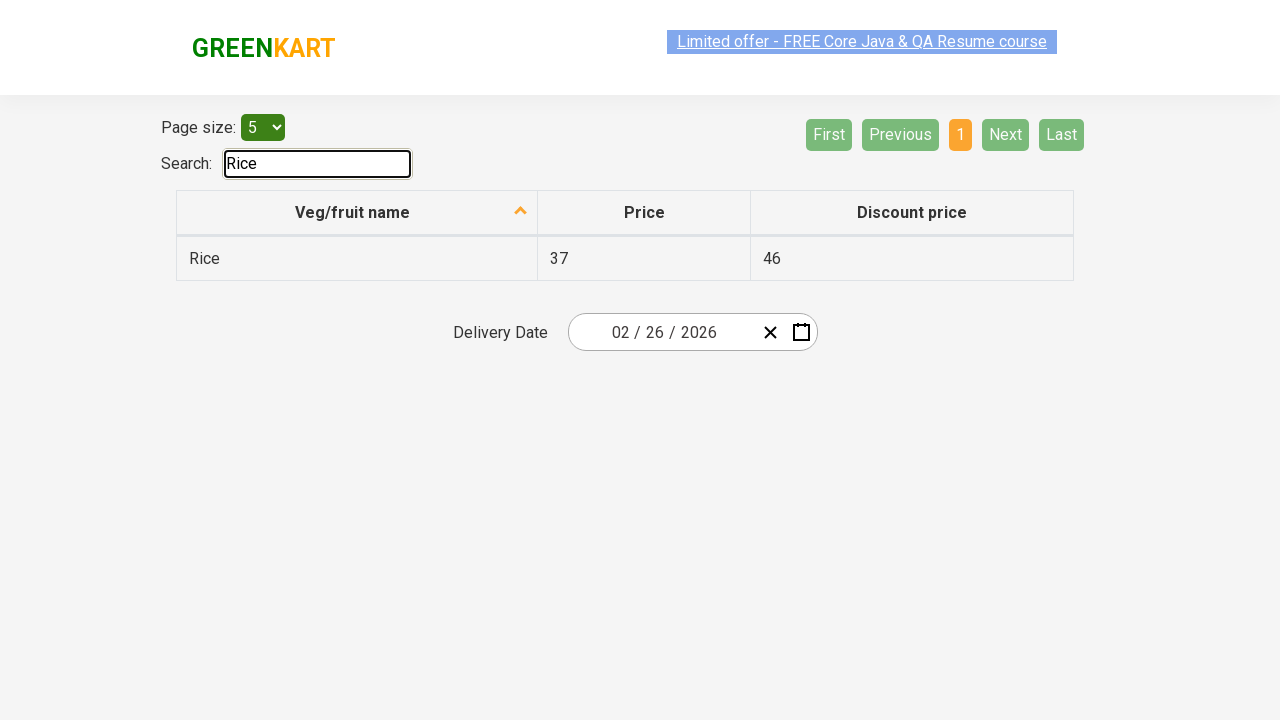

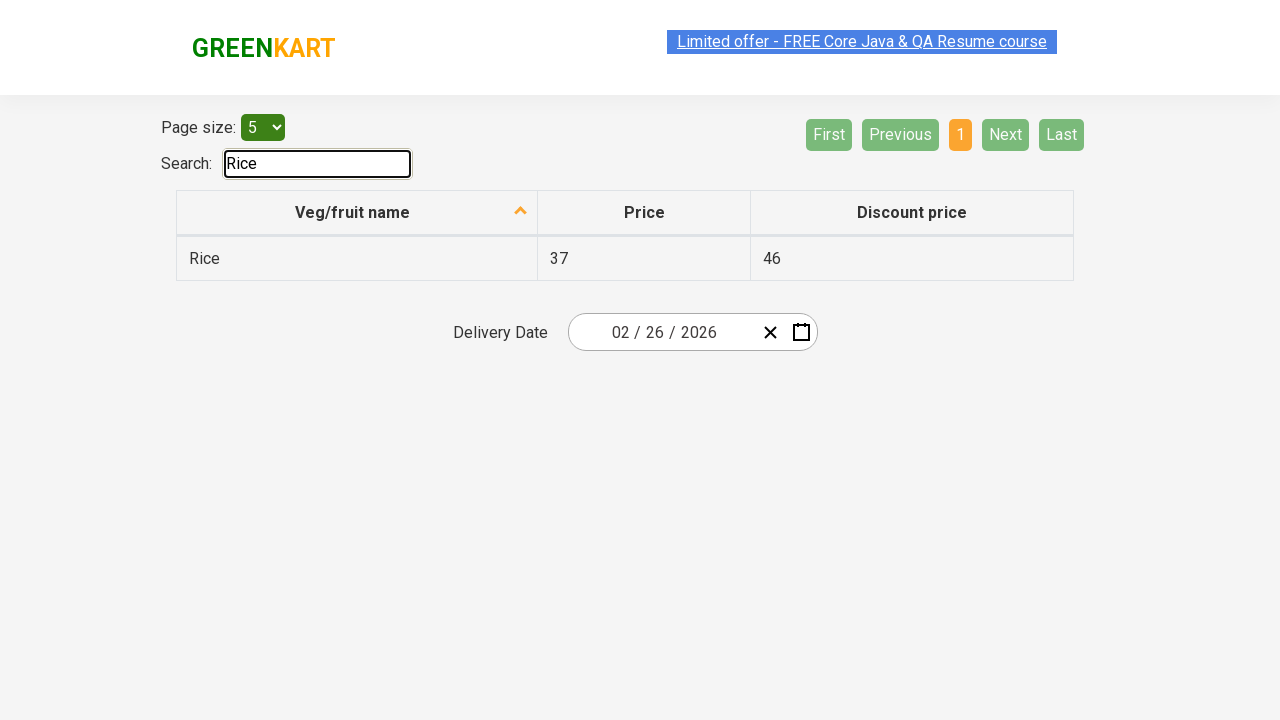